Tests sorting products by popularity using the dropdown menu on the shop page

Starting URL: http://practice.automationtesting.in/

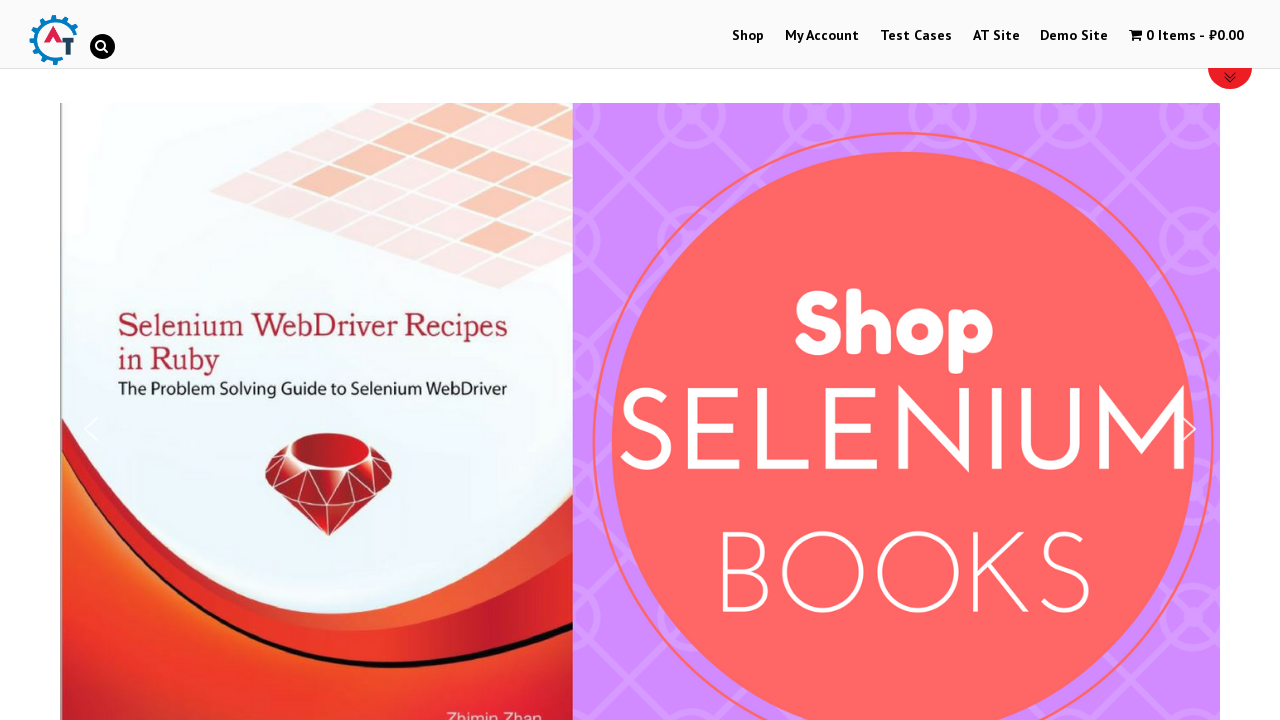

Clicked on Shop menu to navigate to shop page at (748, 36) on xpath=//li[@id='menu-item-40']/a
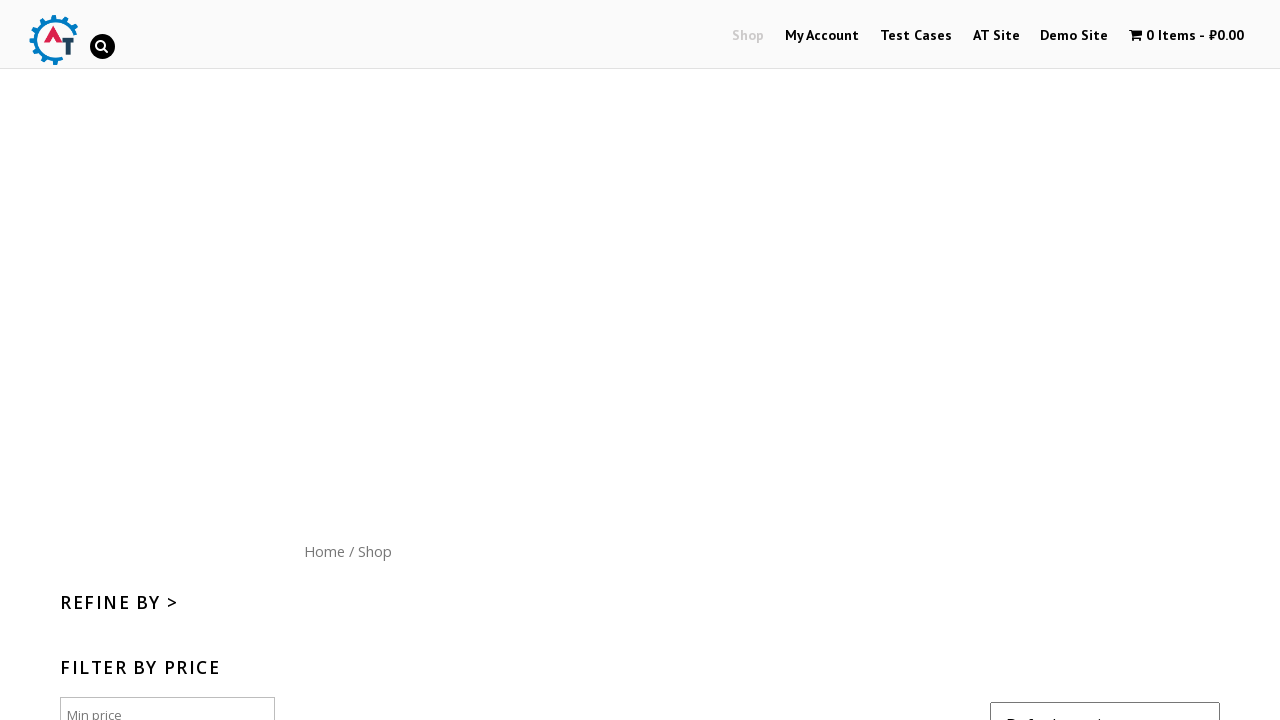

Sorting dropdown is now visible on shop page
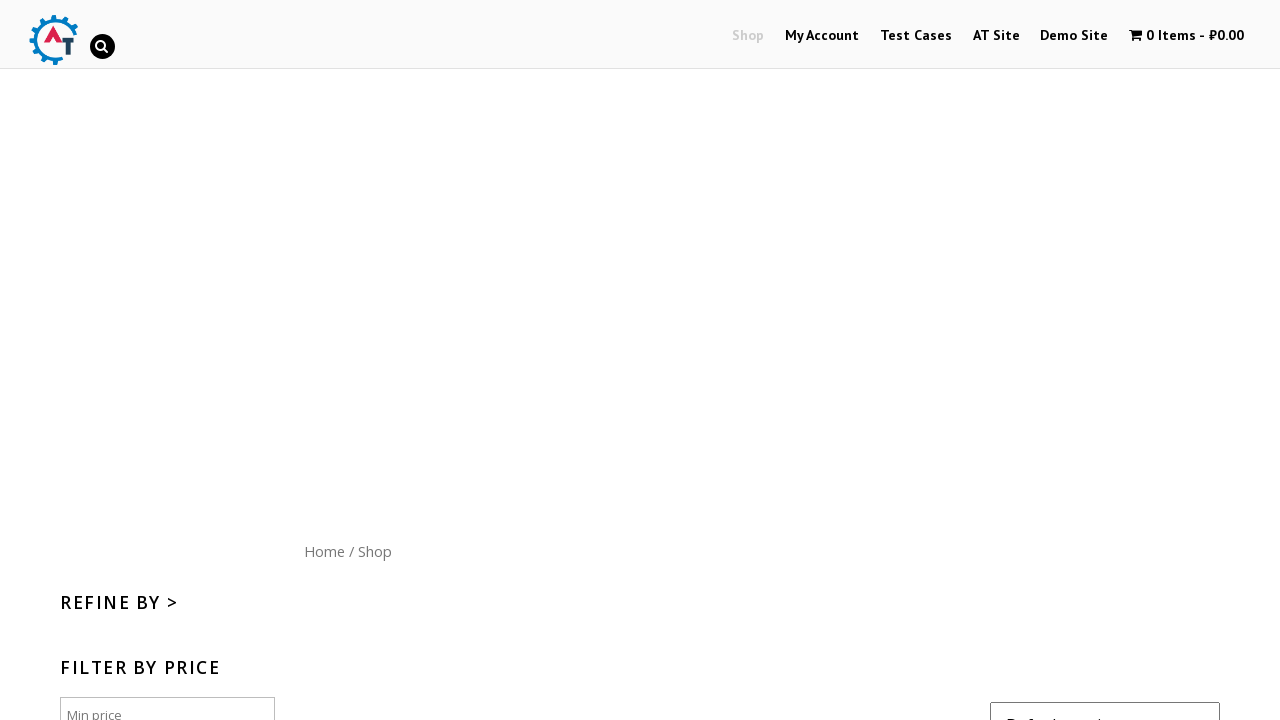

Selected 'Sort by popularity' option from dropdown menu on #content form select
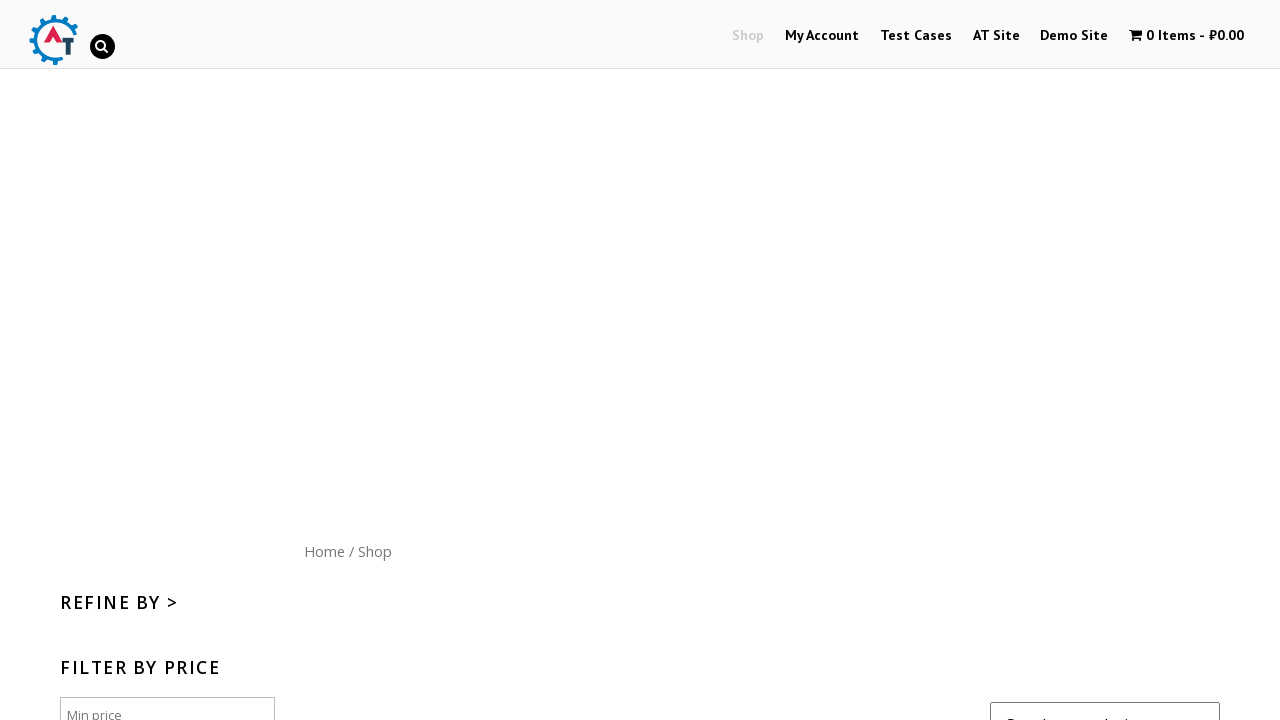

Products have been reloaded and sorted by popularity
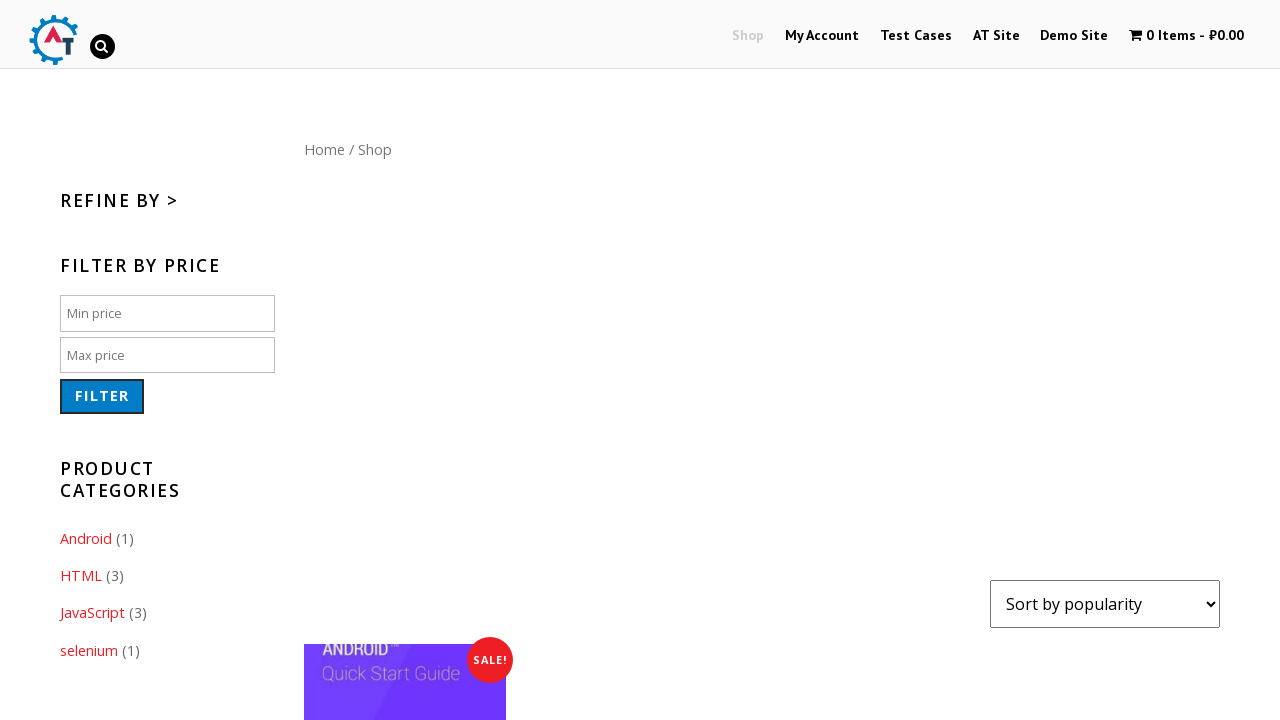

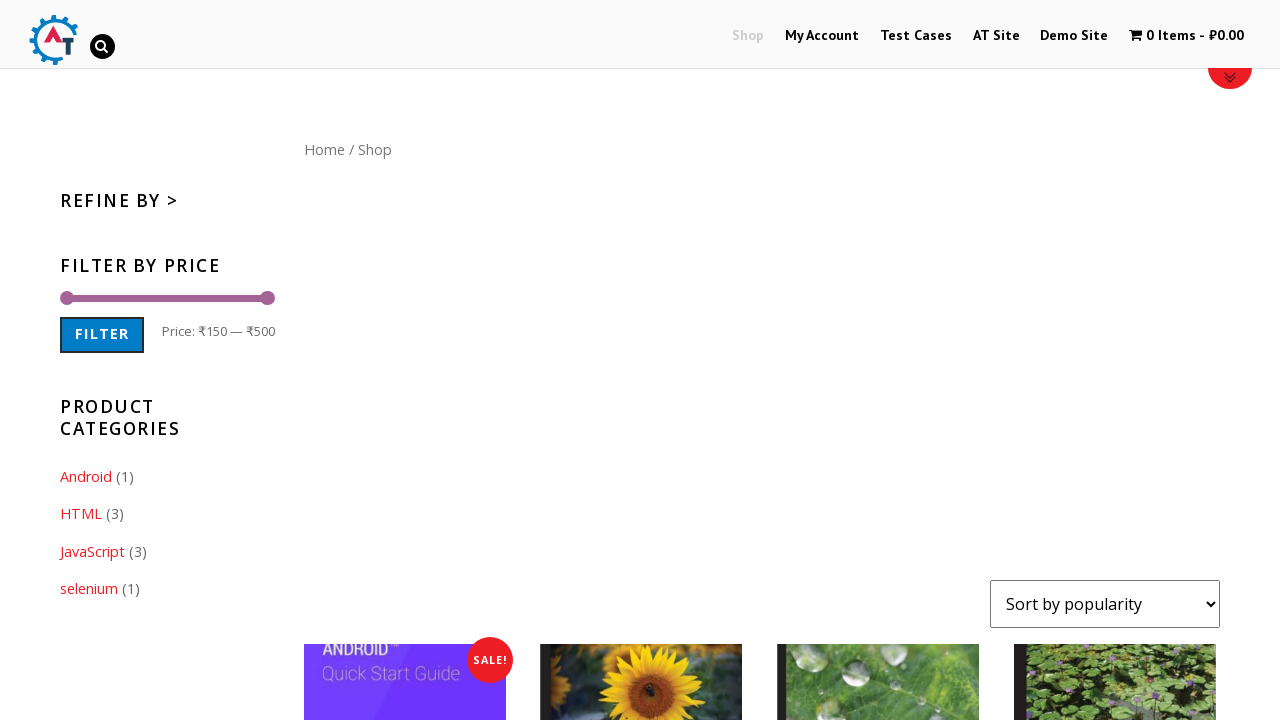